Tests adding a task and viewing it in the Active filter

Starting URL: https://todomvc4tasj.herokuapp.com/

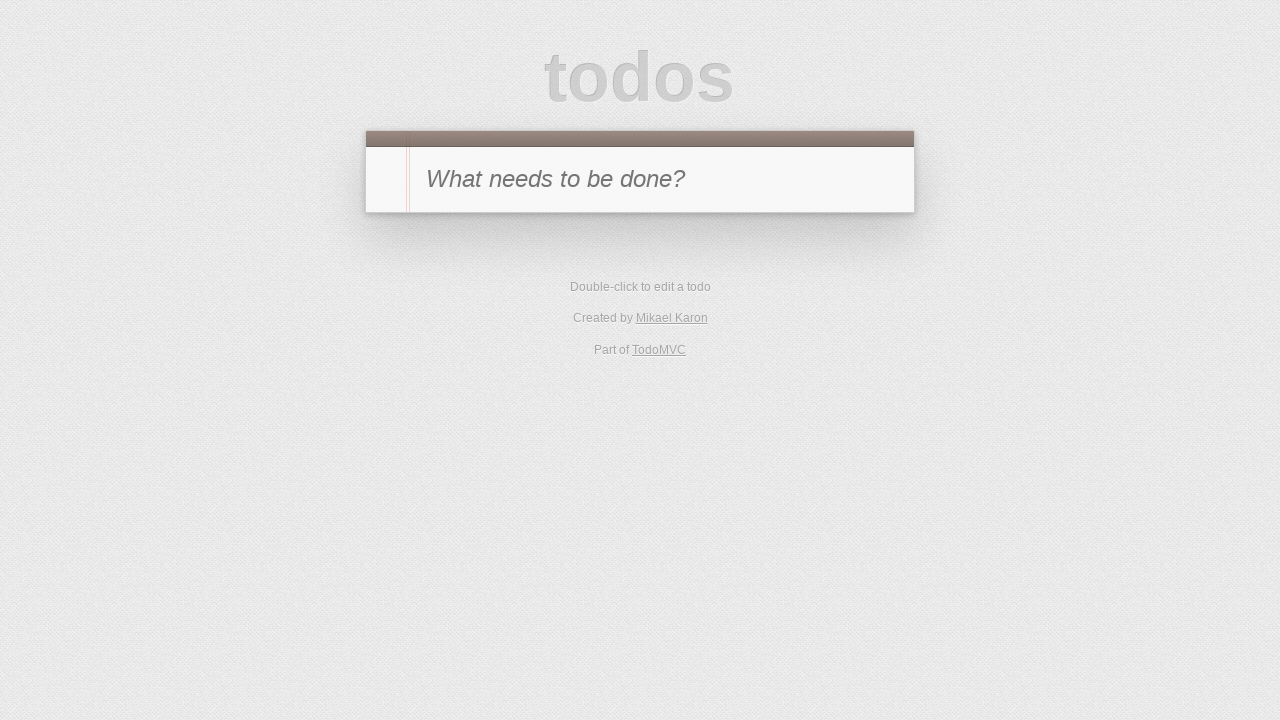

Set localStorage with one active task
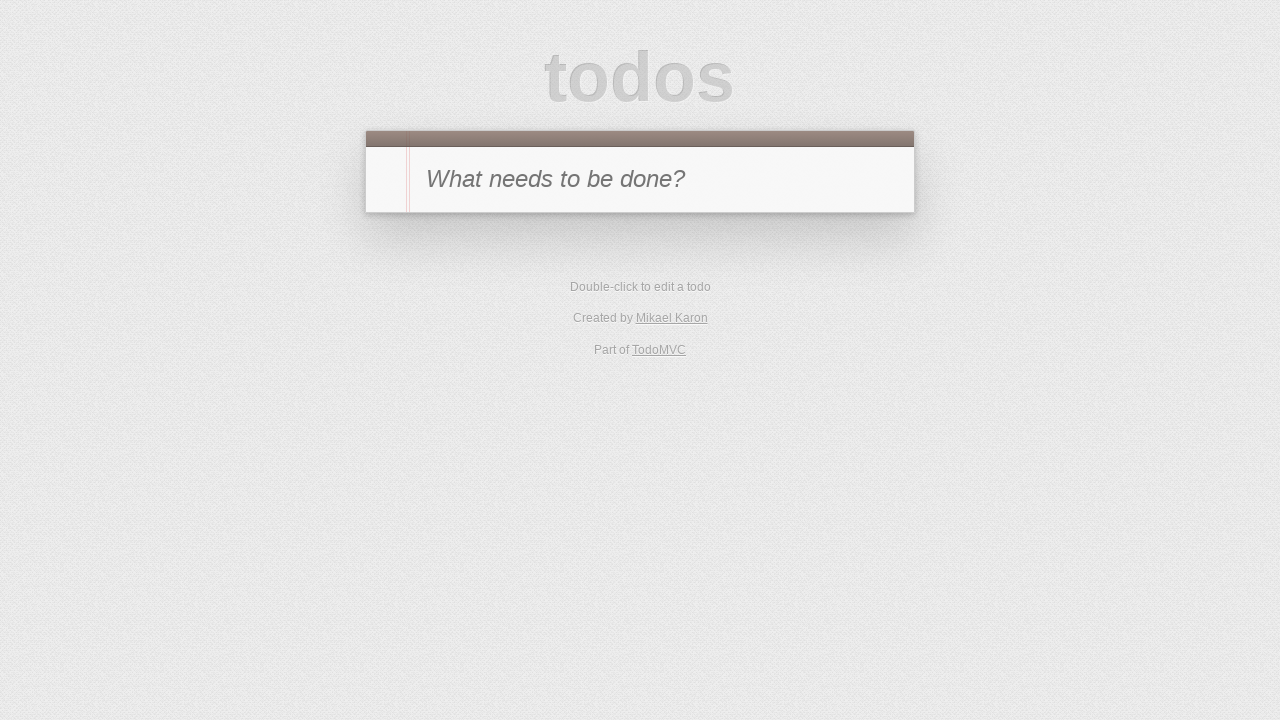

Reloaded page to apply localStorage state
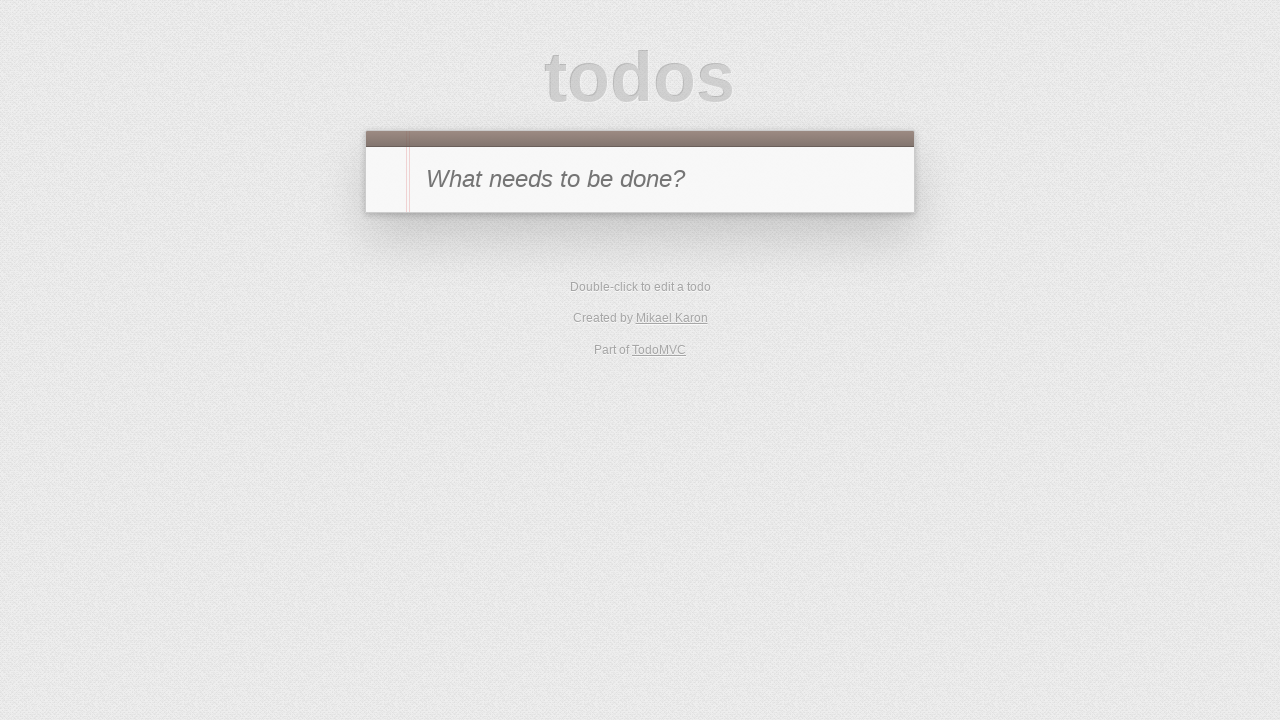

Clicked Active filter at (614, 291) on [href='#/active']
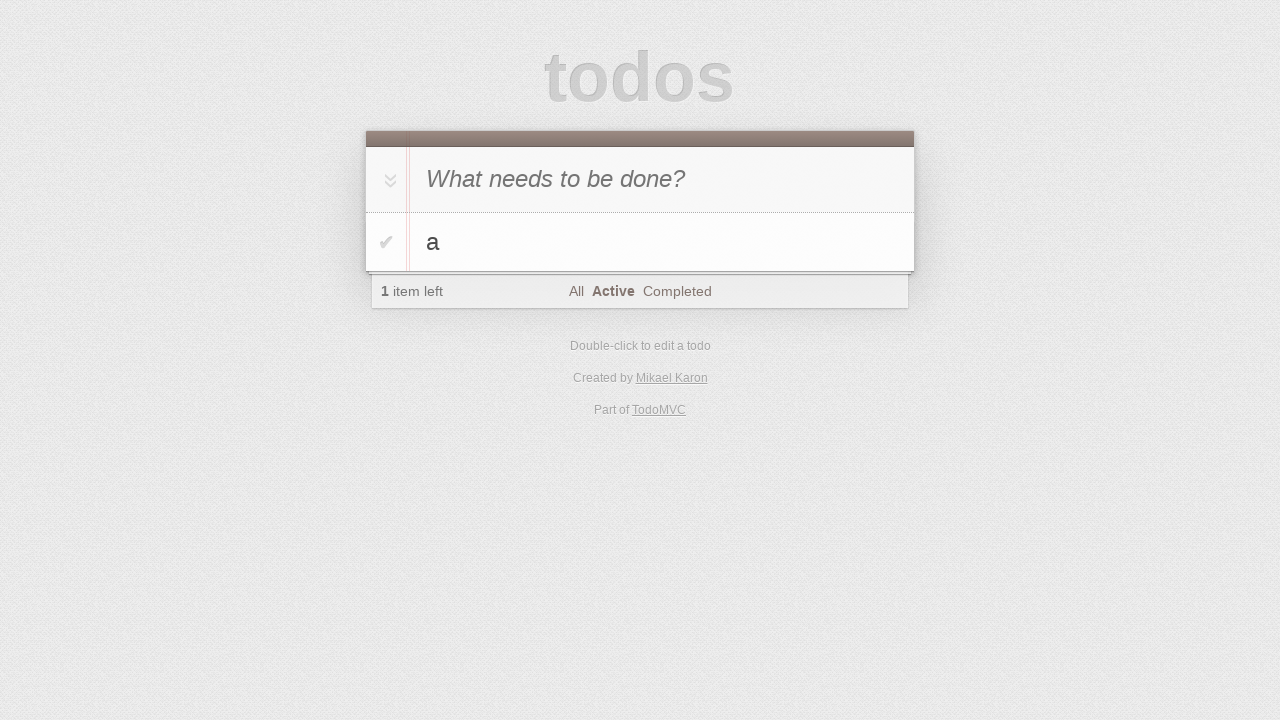

Task 'a' is visible in Active filter
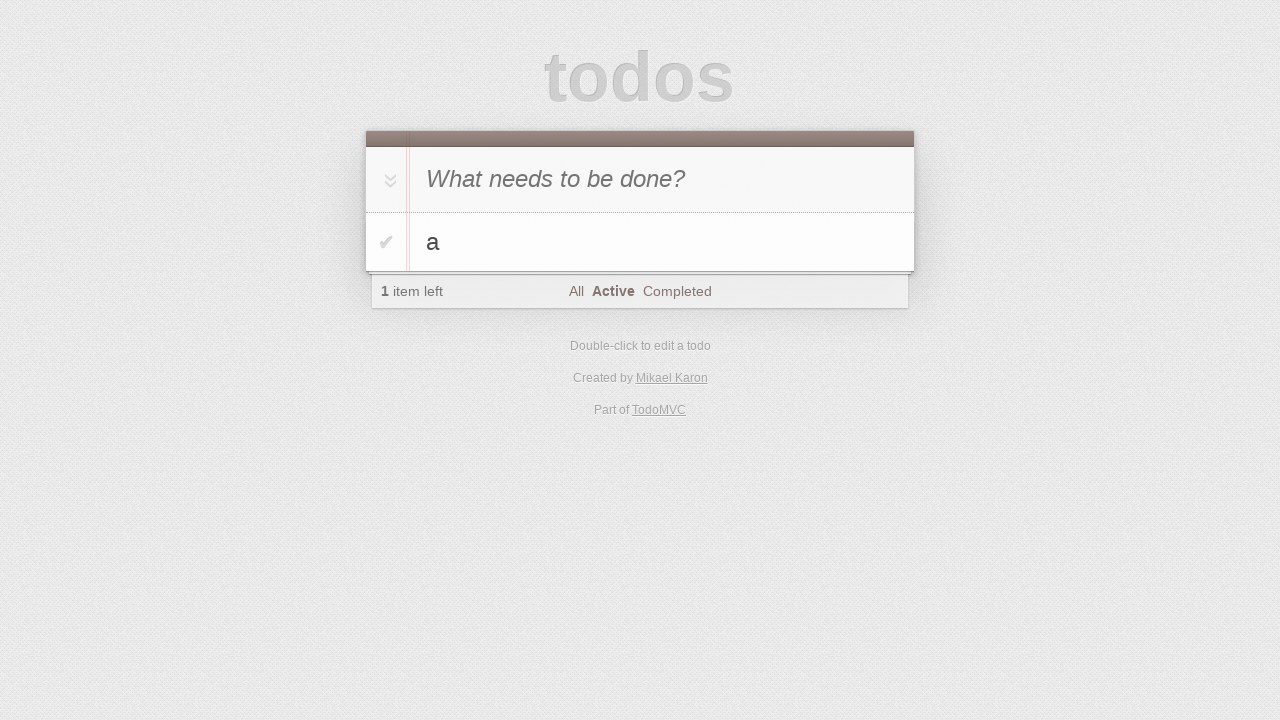

Items left count shows '1'
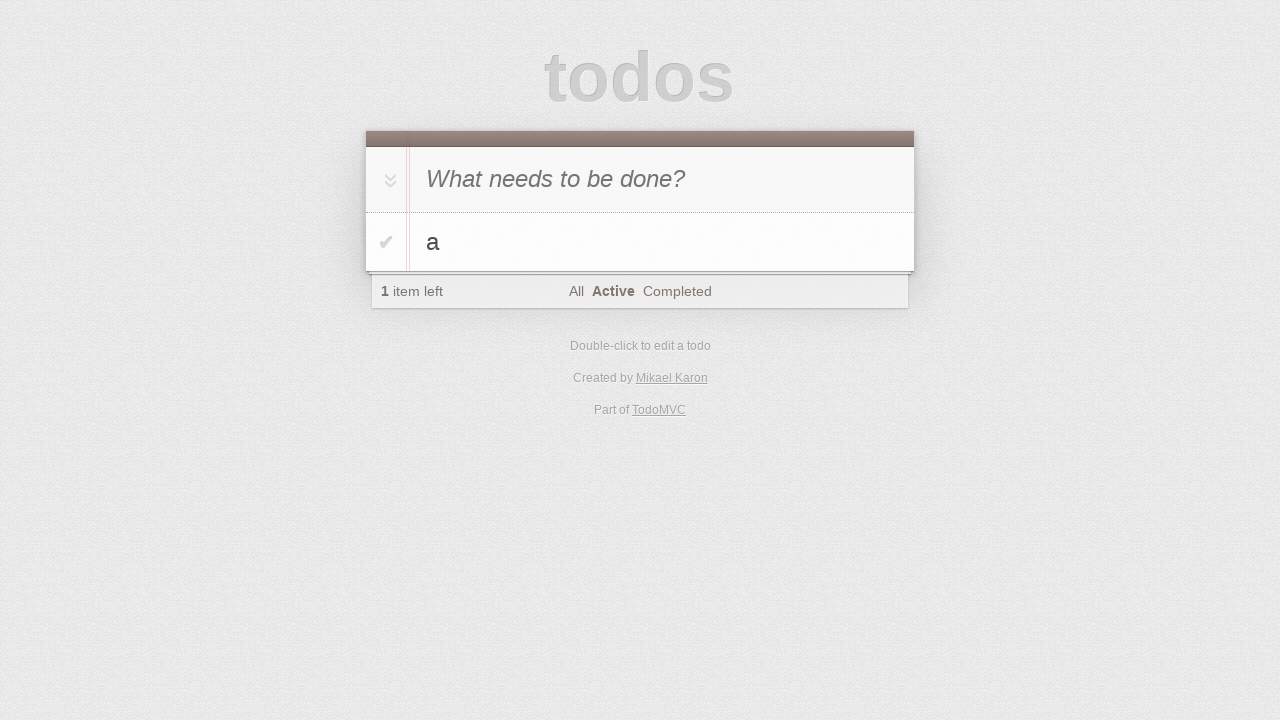

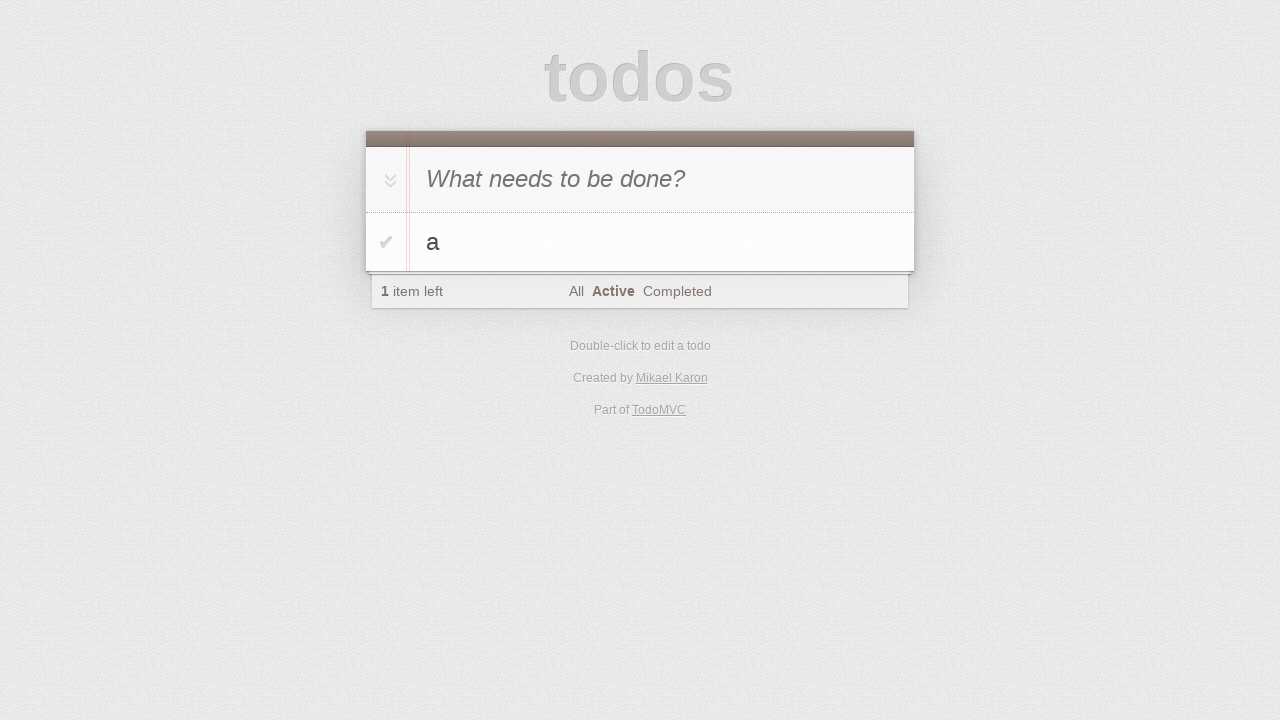